Tests checkbox functionality by checking the first checkbox and unchecking the second checkbox if it's already checked

Starting URL: https://the-internet.herokuapp.com/checkboxes

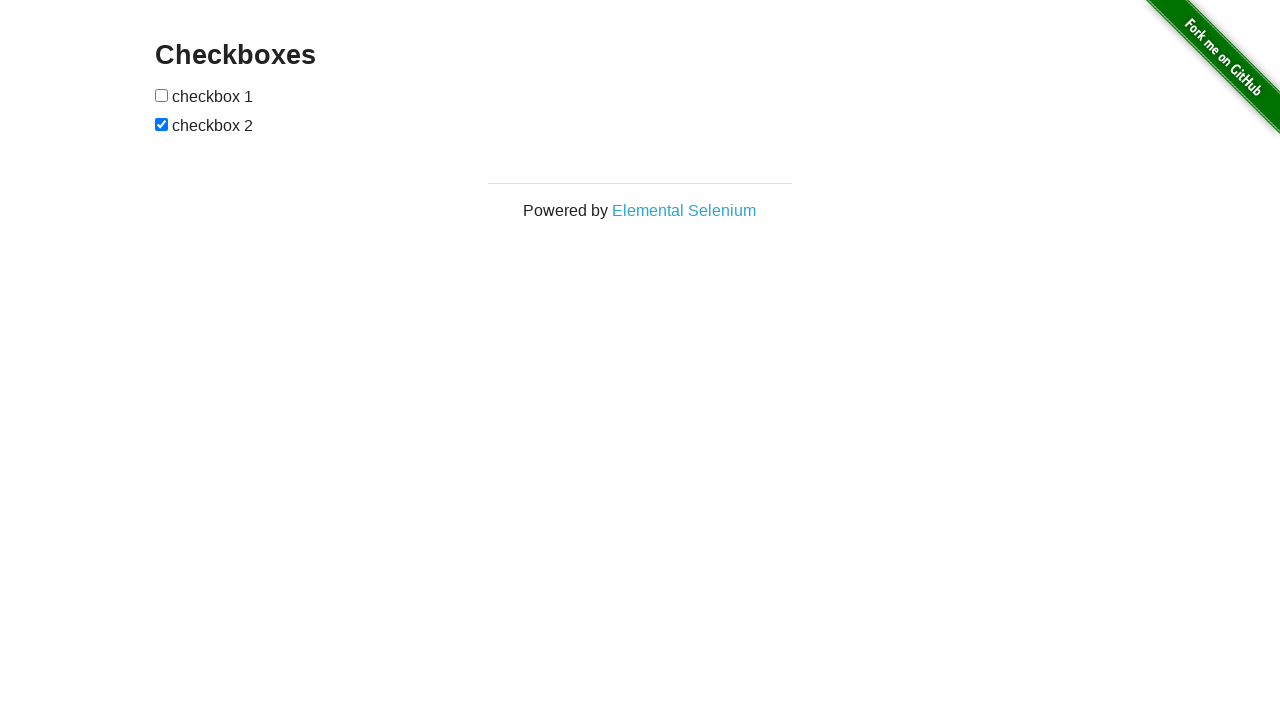

Waited for checkboxes to be visible
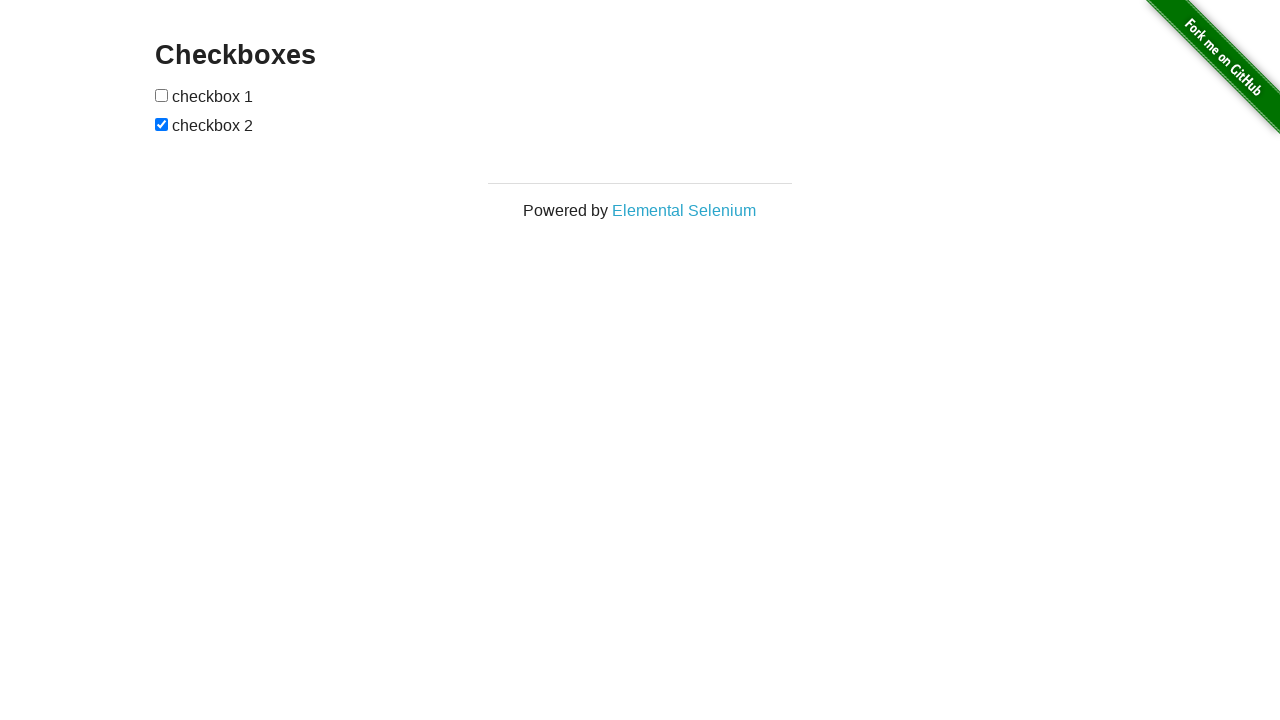

Located all checkbox elements
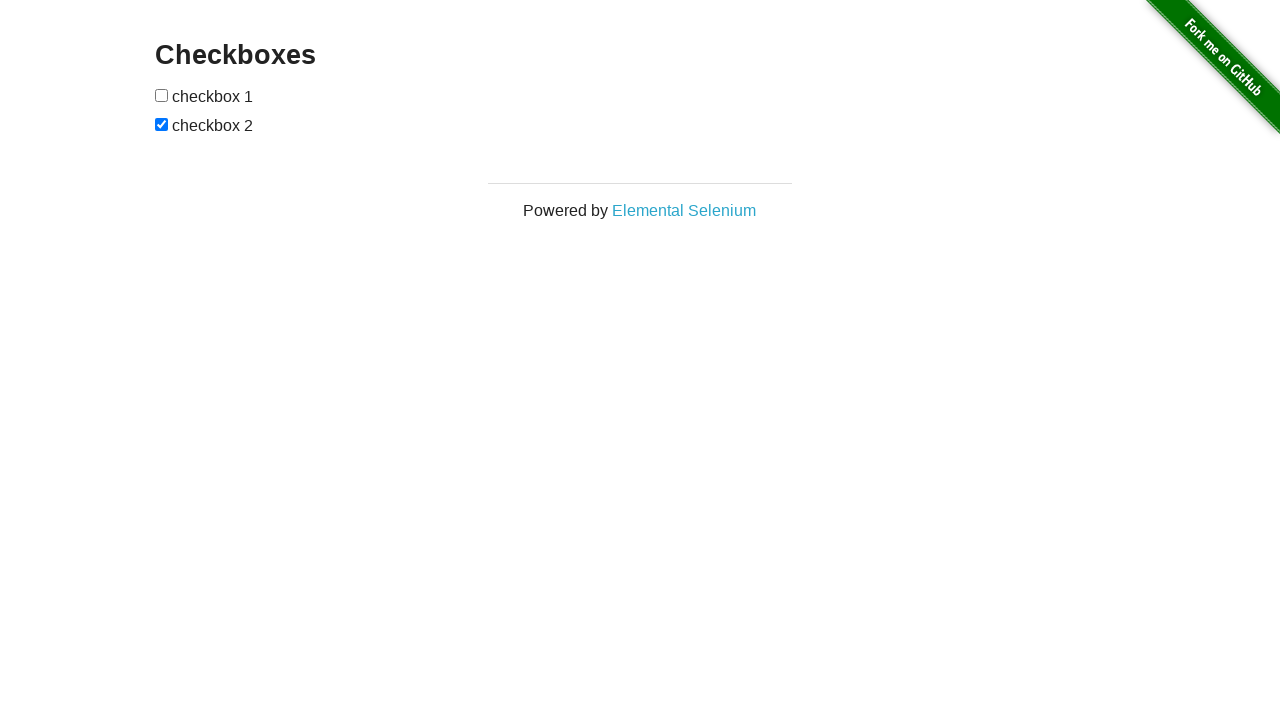

Checked the first checkbox at (162, 95) on input[type="checkbox"] >> nth=0
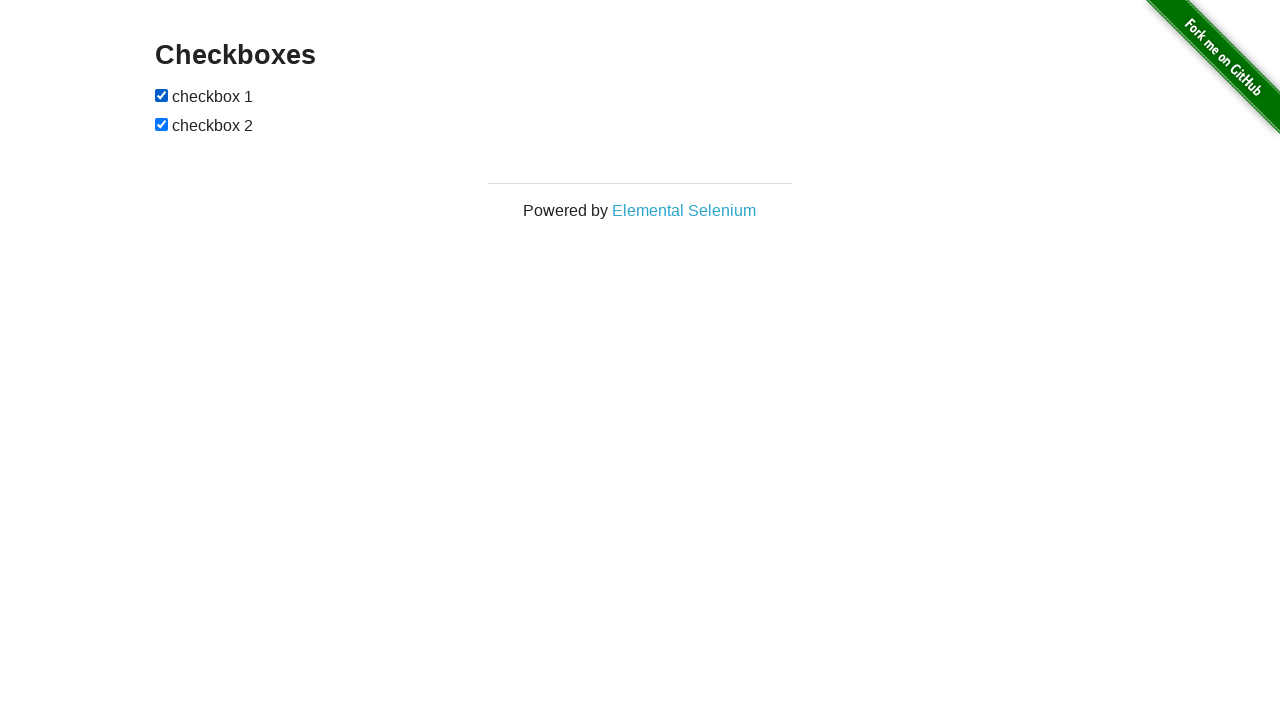

Unchecked the second checkbox at (162, 124) on input[type="checkbox"] >> nth=1
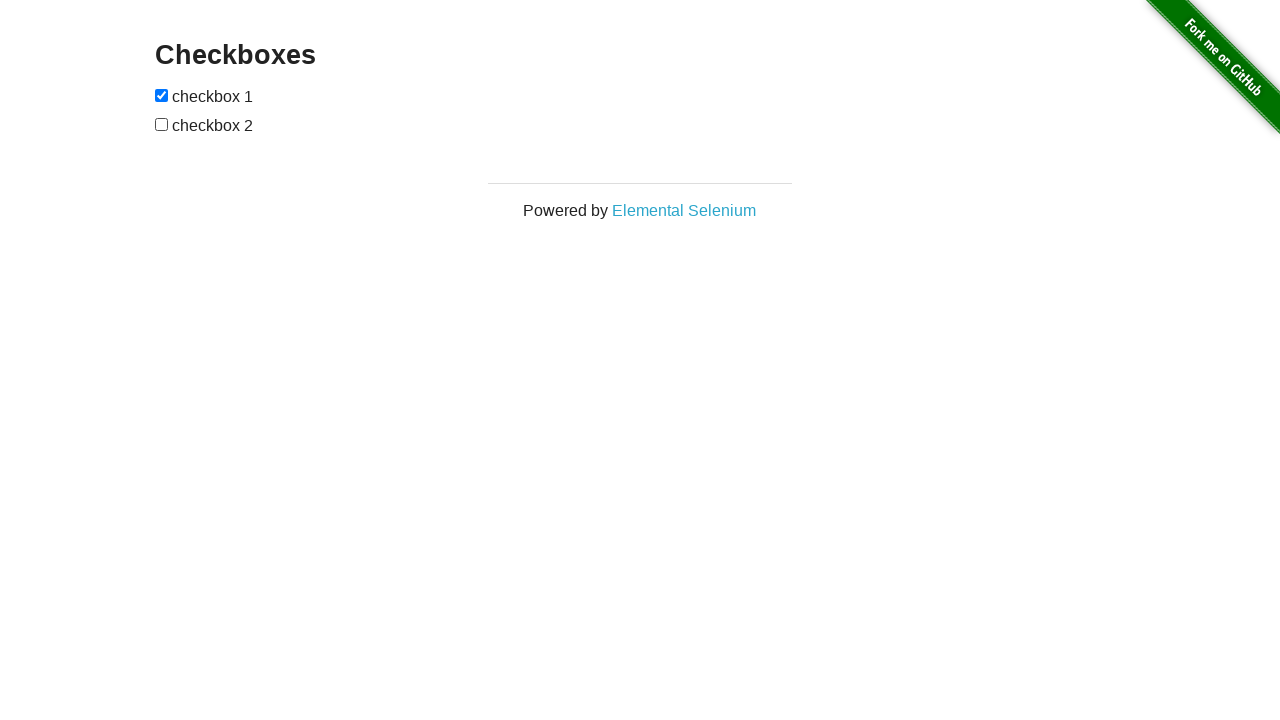

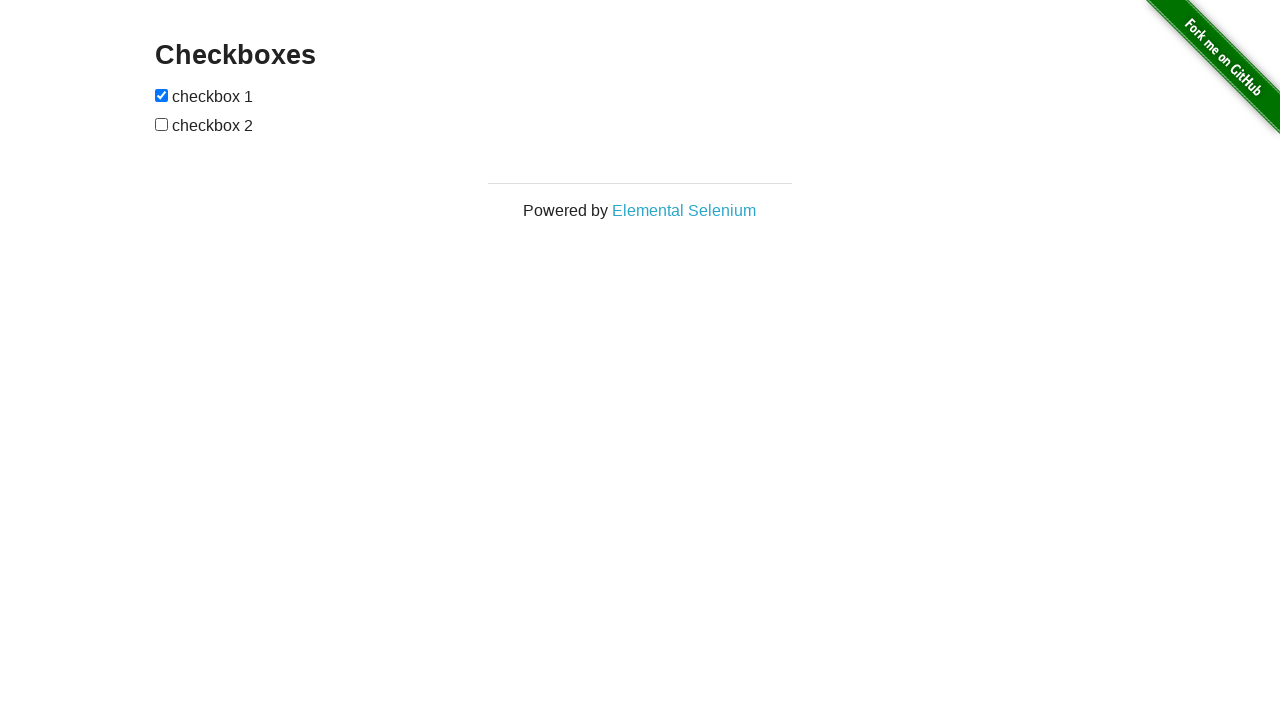